Tests adding elements by clicking the "Add Element" button multiple times and verifying the correct number of delete buttons appear

Starting URL: http://the-internet.herokuapp.com/add_remove_elements/

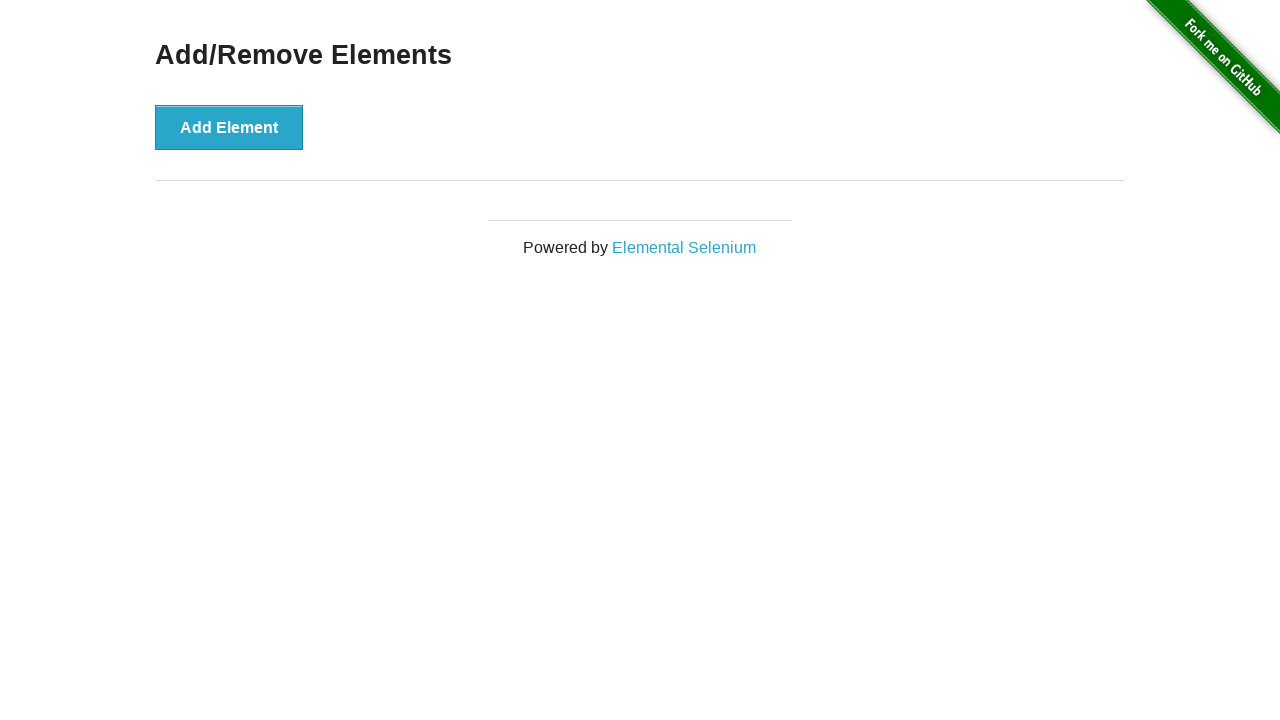

Clicked 'Add Element' button (click 1 of 7) at (229, 127) on xpath=//button[contains(text(), 'Add Element')]
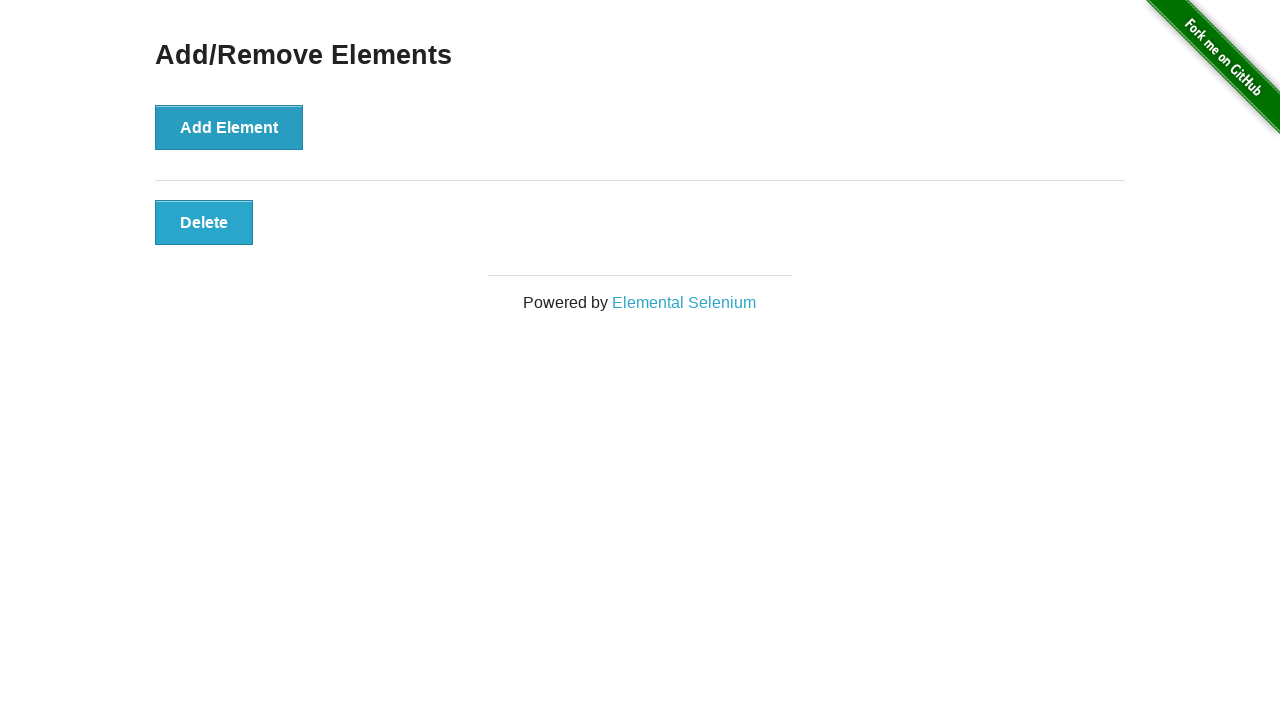

Clicked 'Add Element' button (click 2 of 7) at (229, 127) on xpath=//button[contains(text(), 'Add Element')]
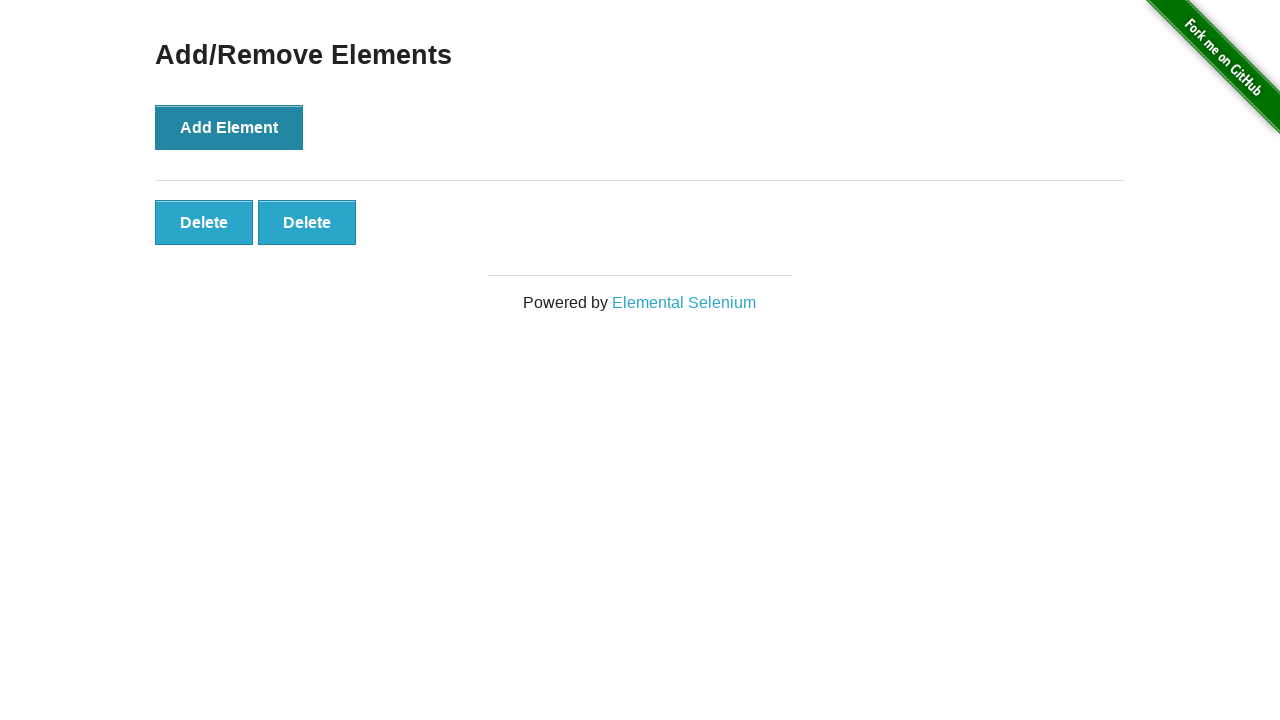

Clicked 'Add Element' button (click 3 of 7) at (229, 127) on xpath=//button[contains(text(), 'Add Element')]
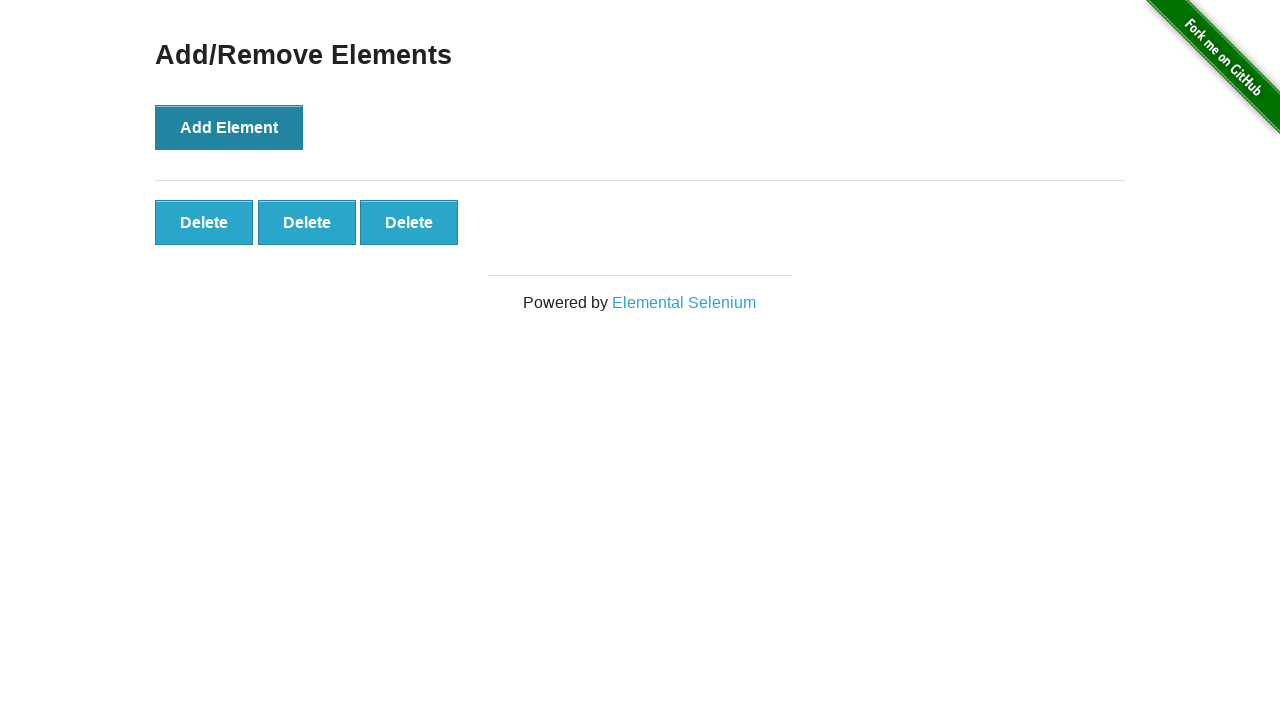

Clicked 'Add Element' button (click 4 of 7) at (229, 127) on xpath=//button[contains(text(), 'Add Element')]
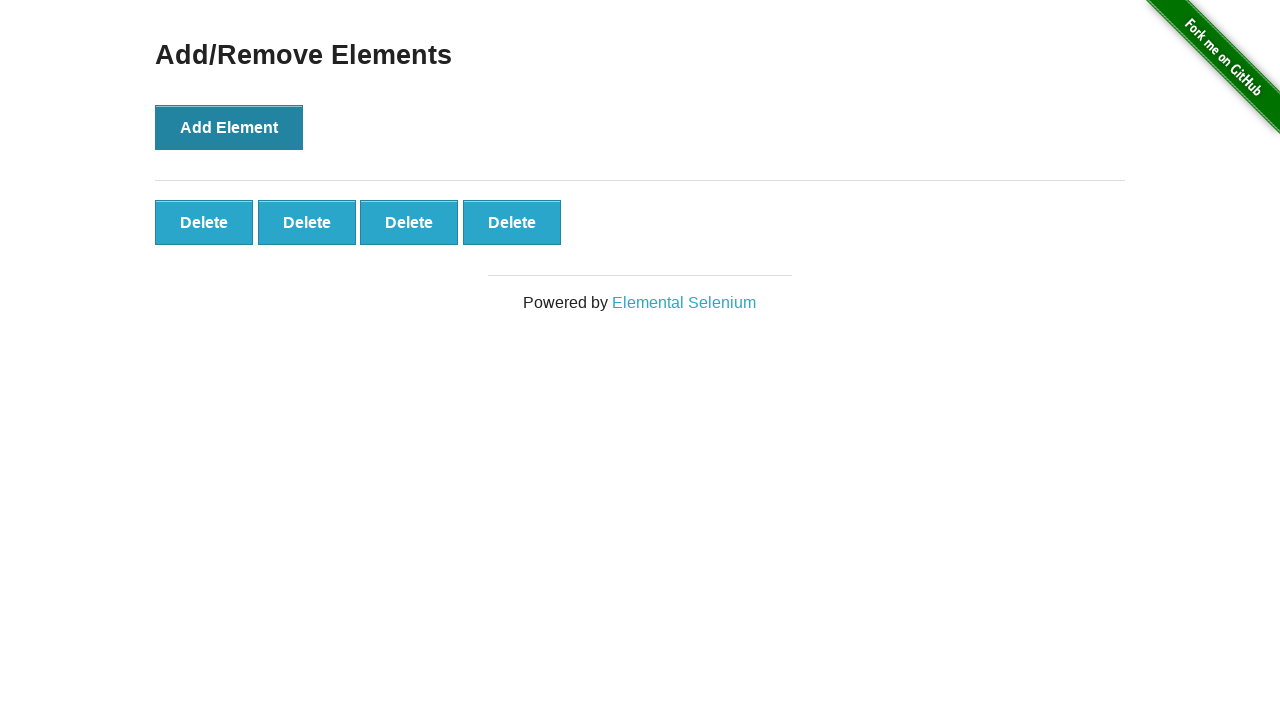

Clicked 'Add Element' button (click 5 of 7) at (229, 127) on xpath=//button[contains(text(), 'Add Element')]
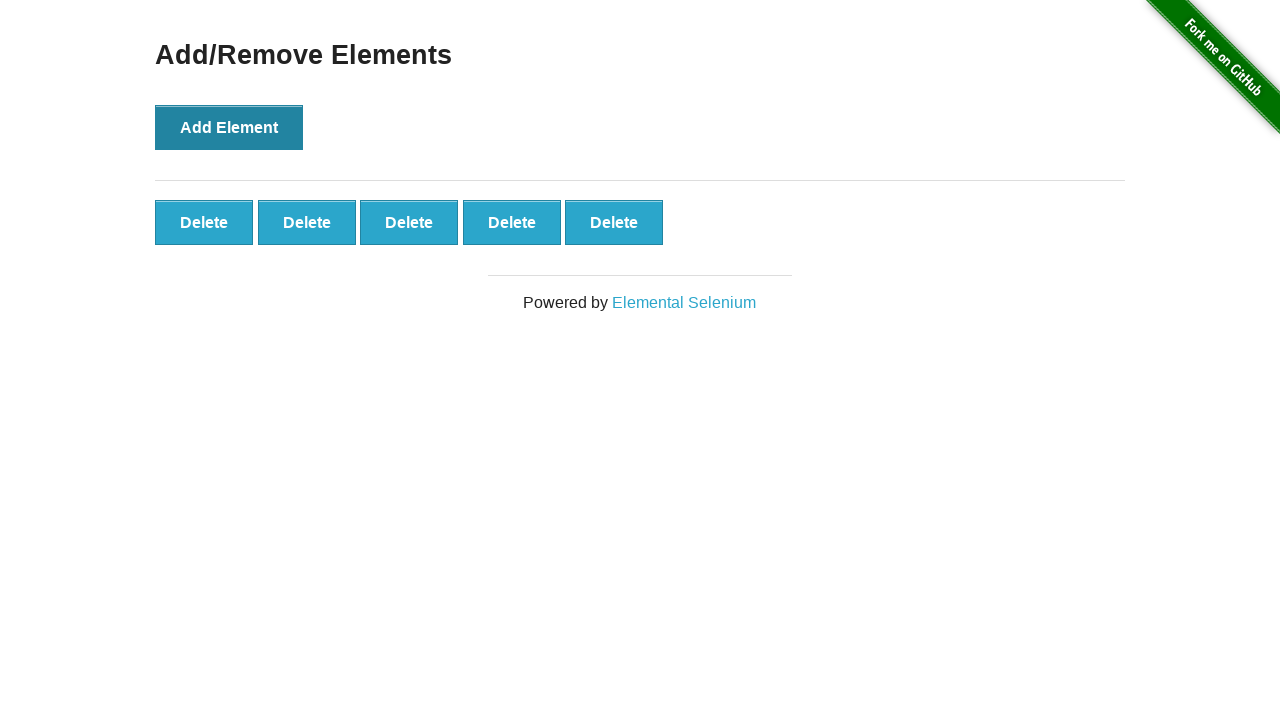

Clicked 'Add Element' button (click 6 of 7) at (229, 127) on xpath=//button[contains(text(), 'Add Element')]
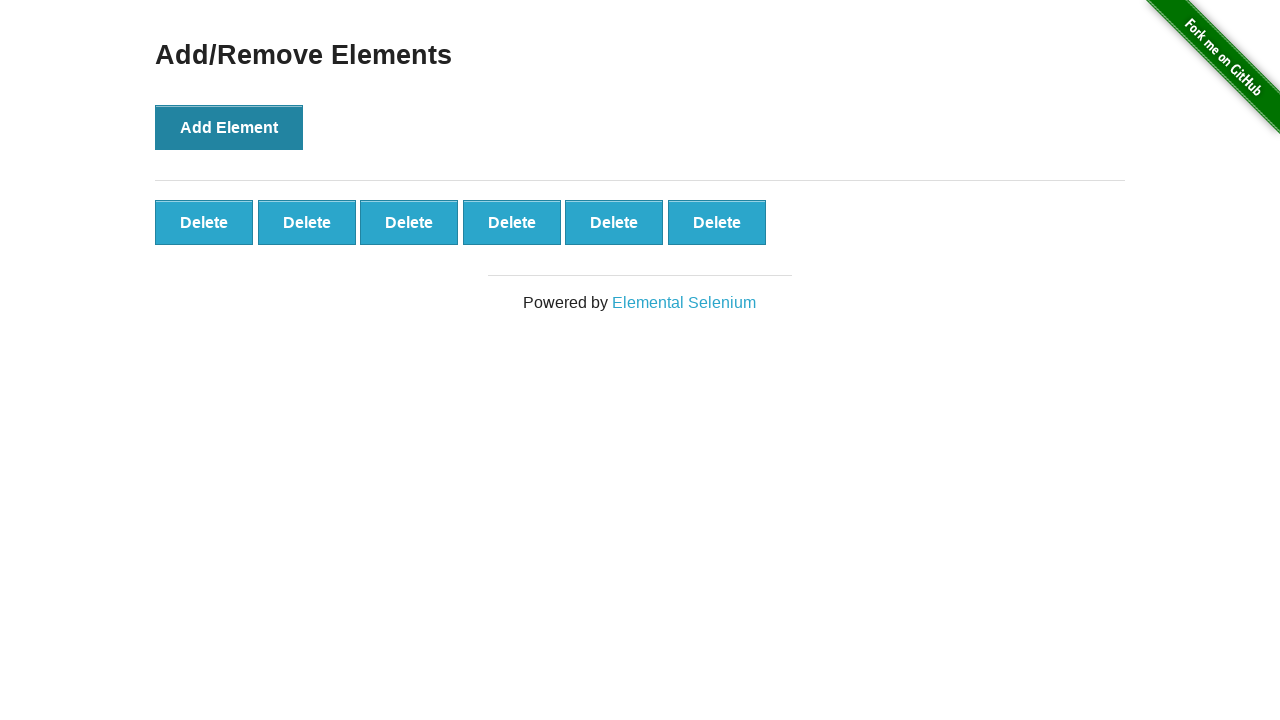

Clicked 'Add Element' button (click 7 of 7) at (229, 127) on xpath=//button[contains(text(), 'Add Element')]
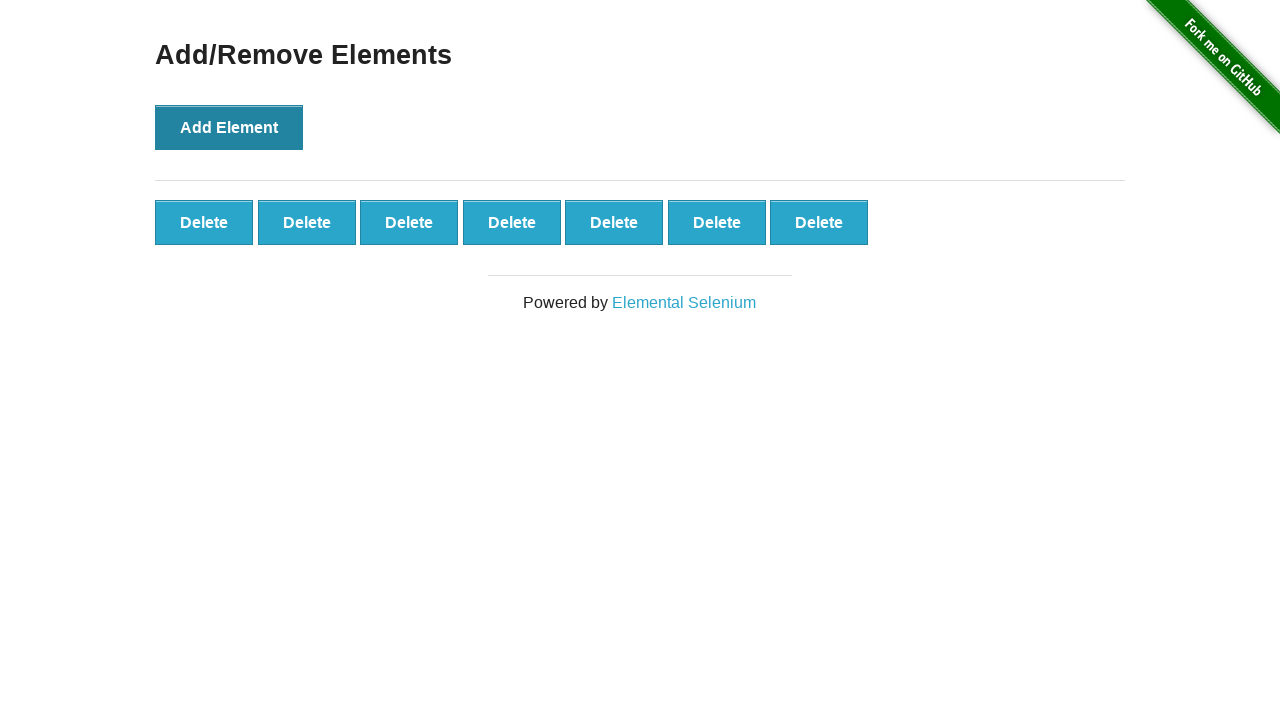

Waited for Delete buttons to appear
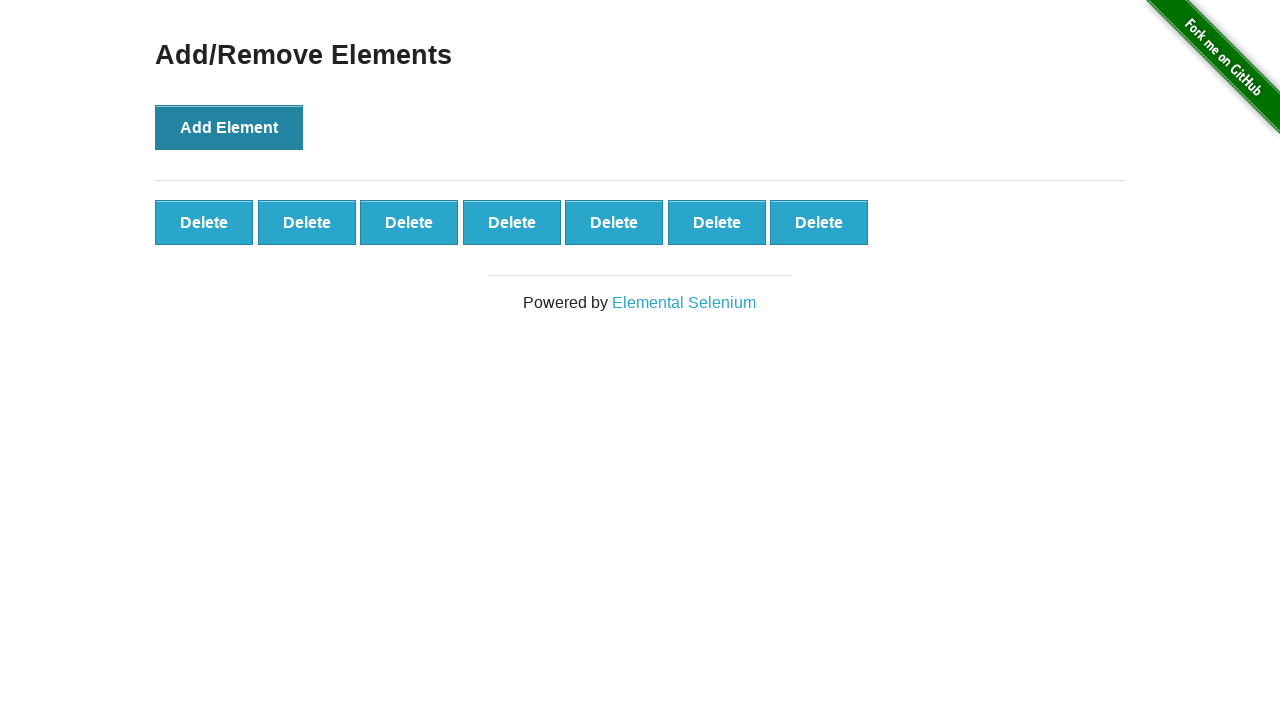

Located all Delete buttons
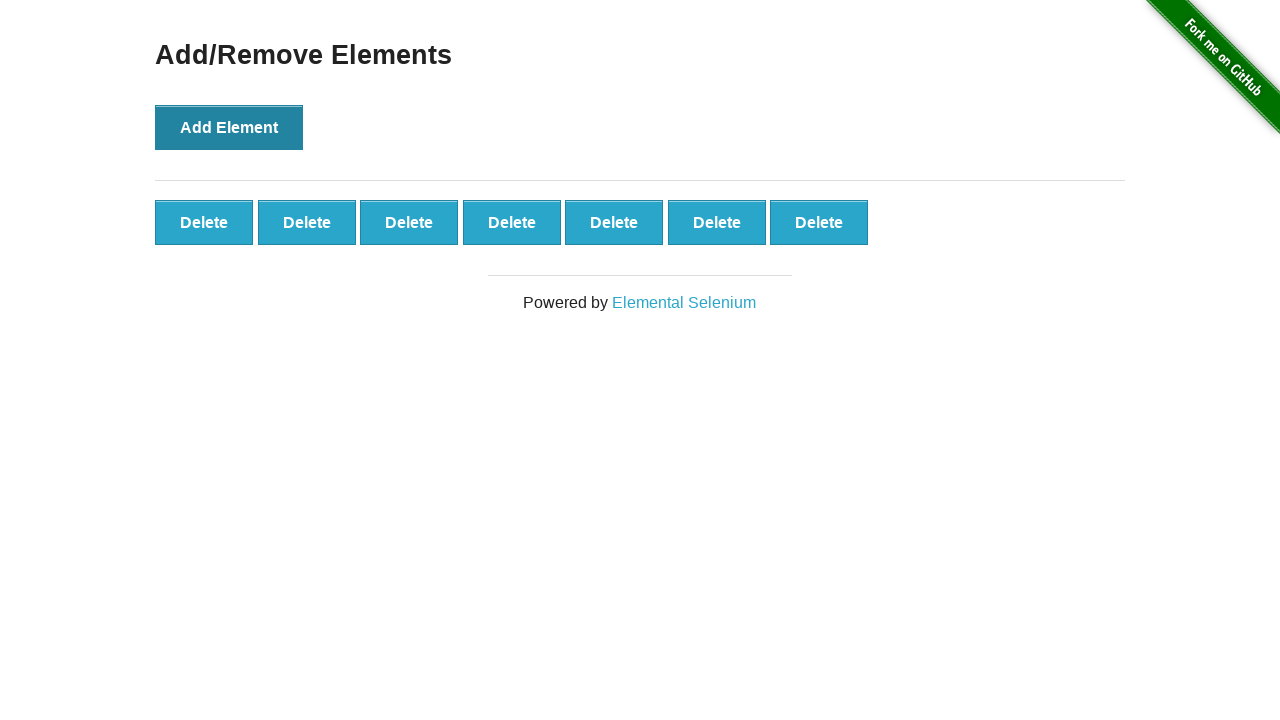

Verified that 7 Delete buttons are present
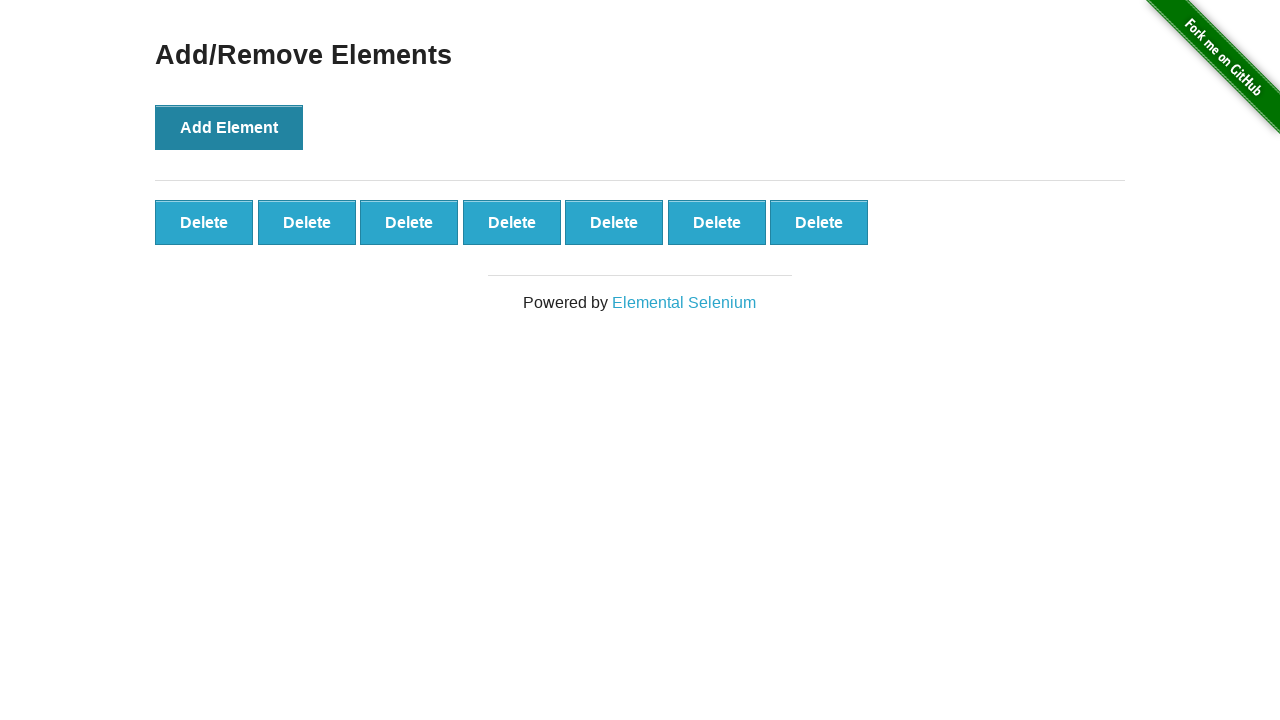

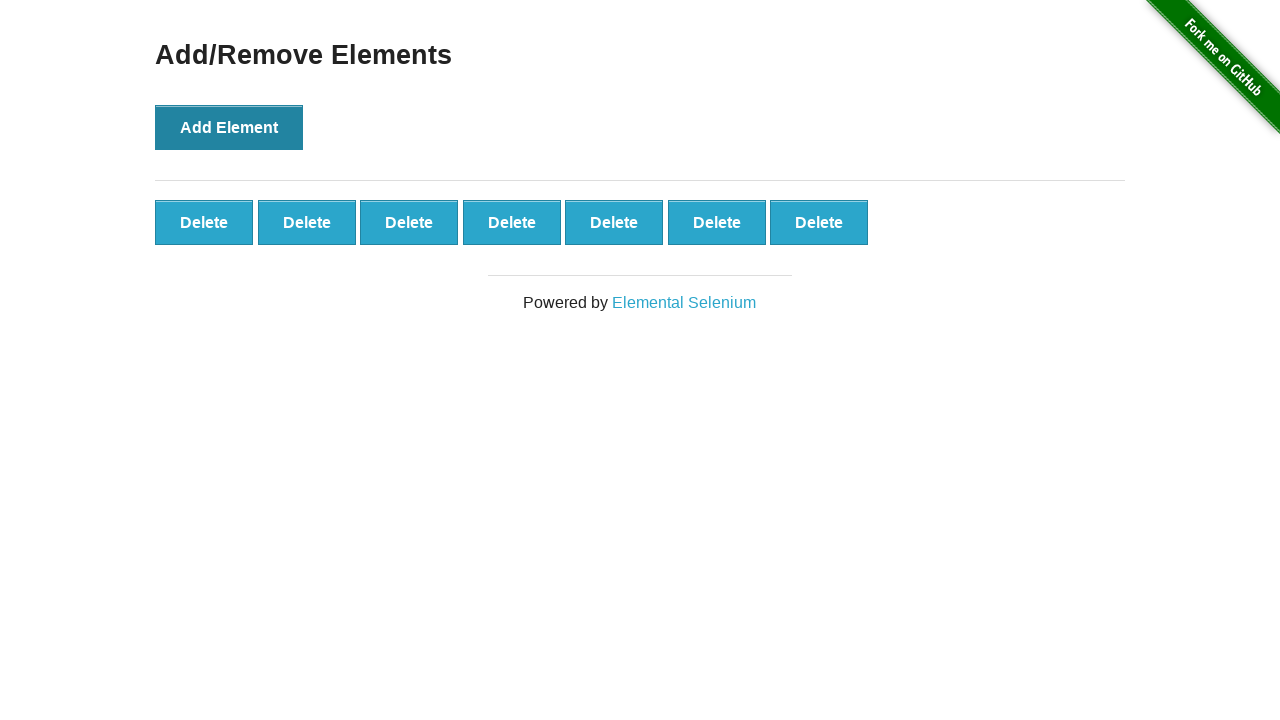